Tests various WebElement commands on a blog page including searching, clearing fields, and filling a form with an email address

Starting URL: http://omayo.blogspot.com/

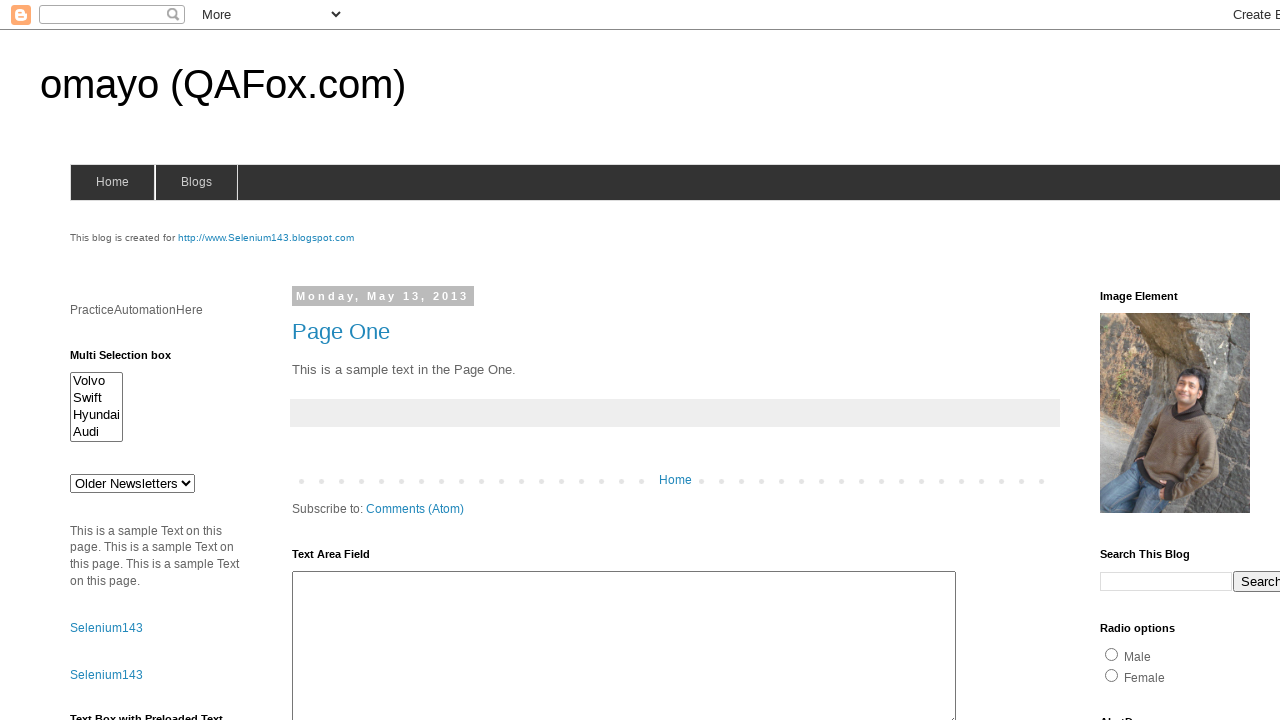

Located search text box
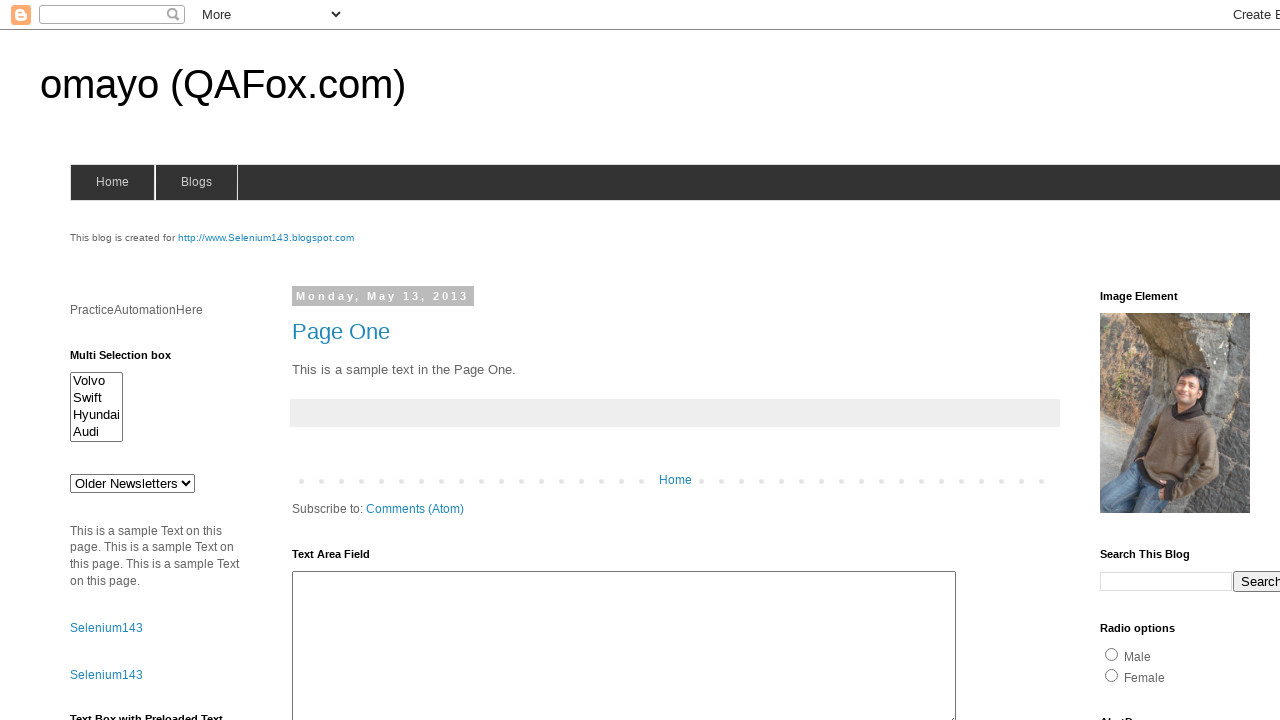

Filled search field with 'Mobile' on xpath=//input[@title='search' and @name='q']
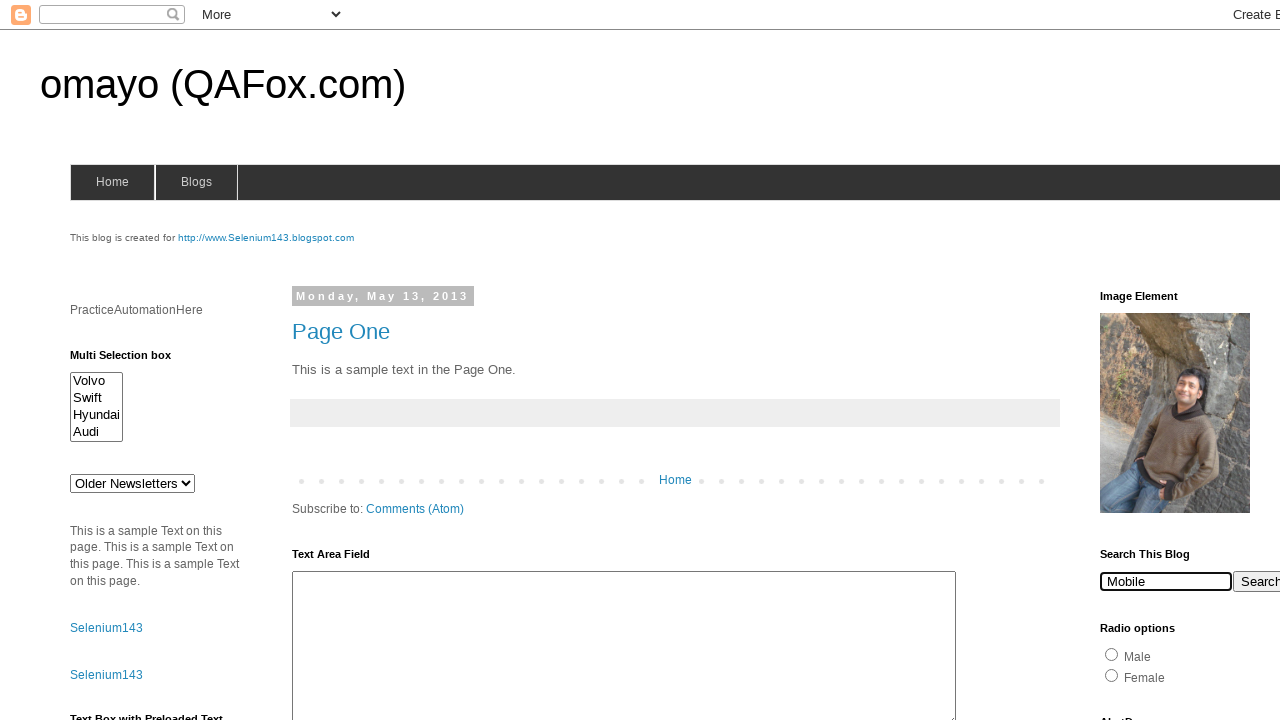

Cleared the search field on xpath=//input[@title='search' and @name='q']
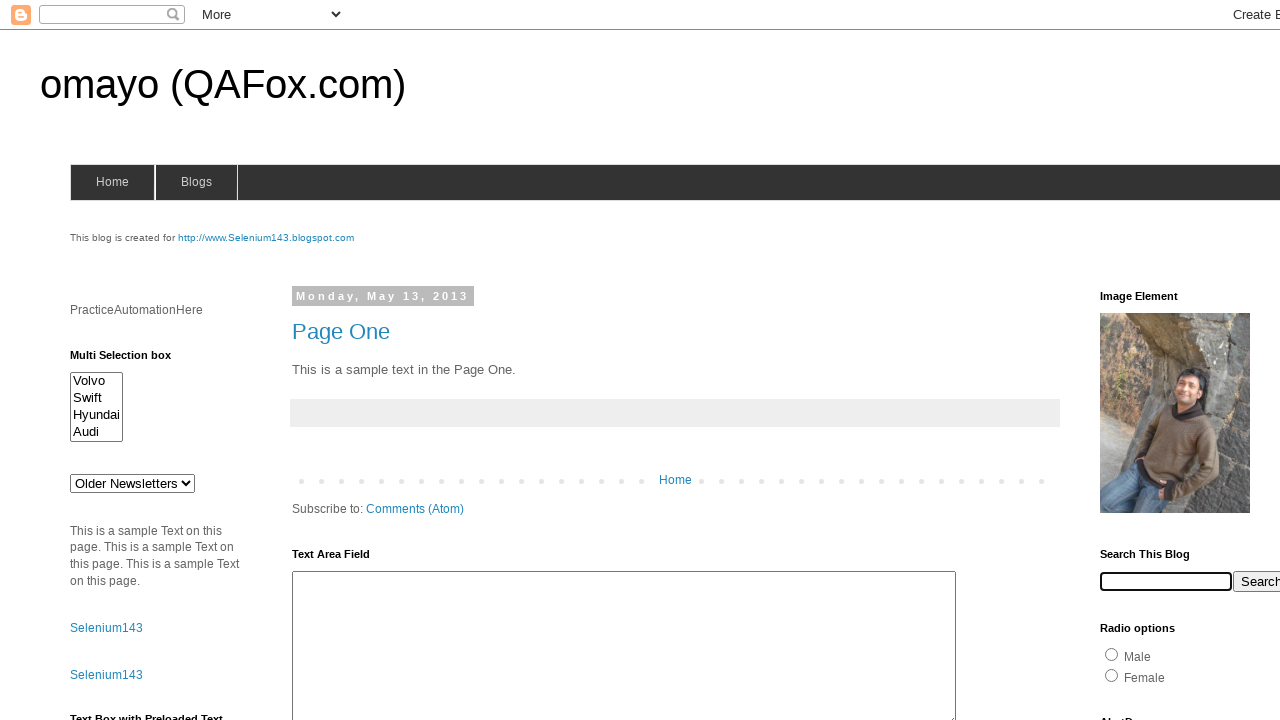

Located email field in form1
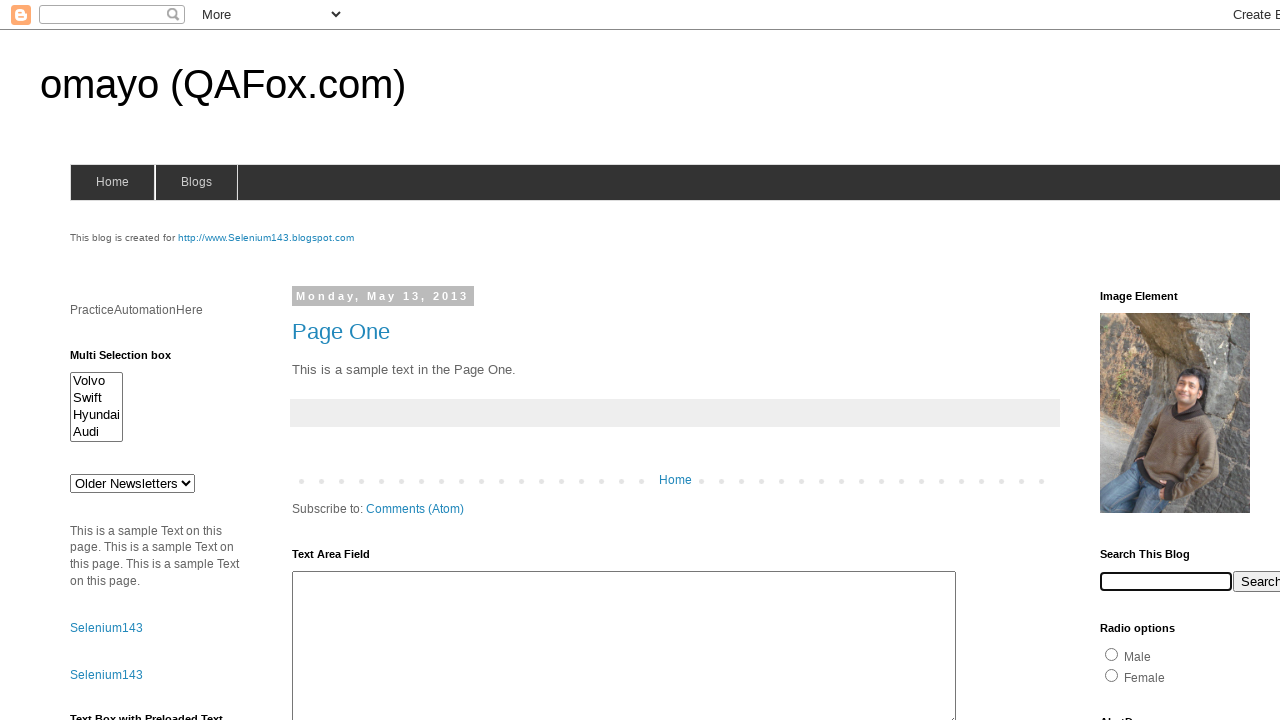

Filled email field with 'pradnyapatil@gmail.com' on xpath=//form[@name='form1']//input[@type='text']
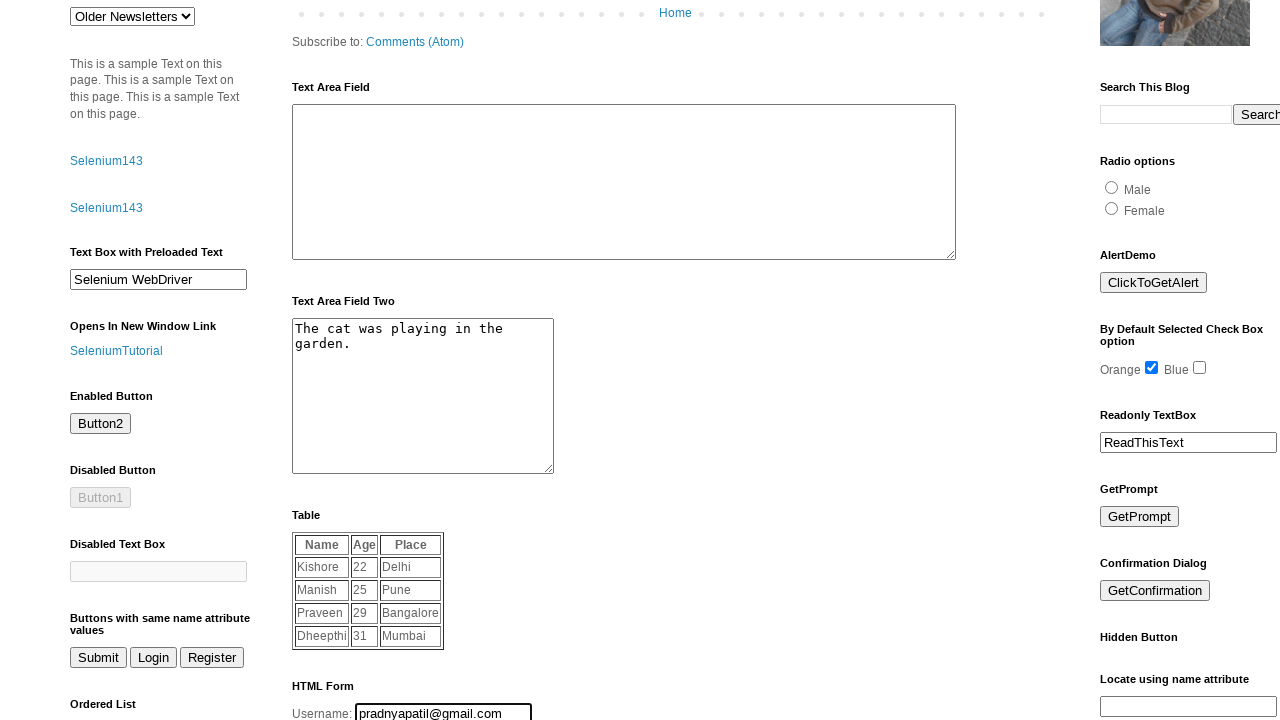

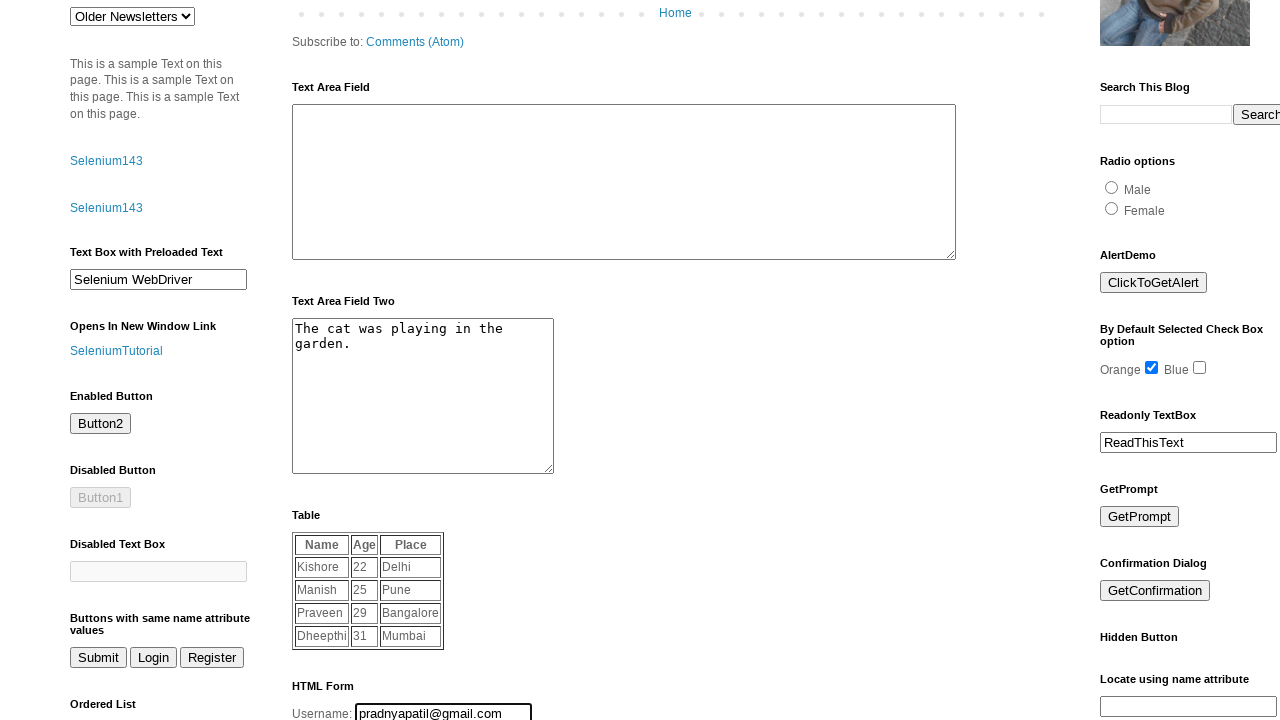